Navigates to Rahul Shetty Academy website and verifies the page loads by checking the title is present

Starting URL: https://rahulshettyacademy.com

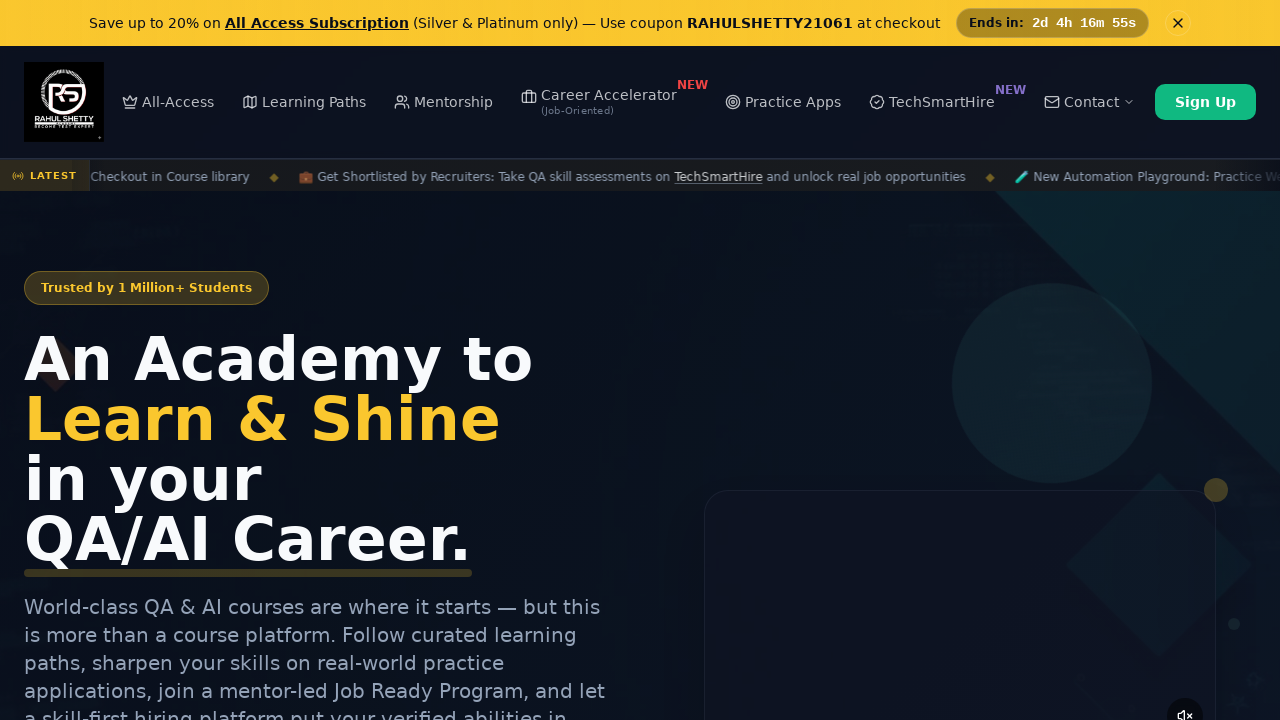

Waited for page DOM to be fully loaded
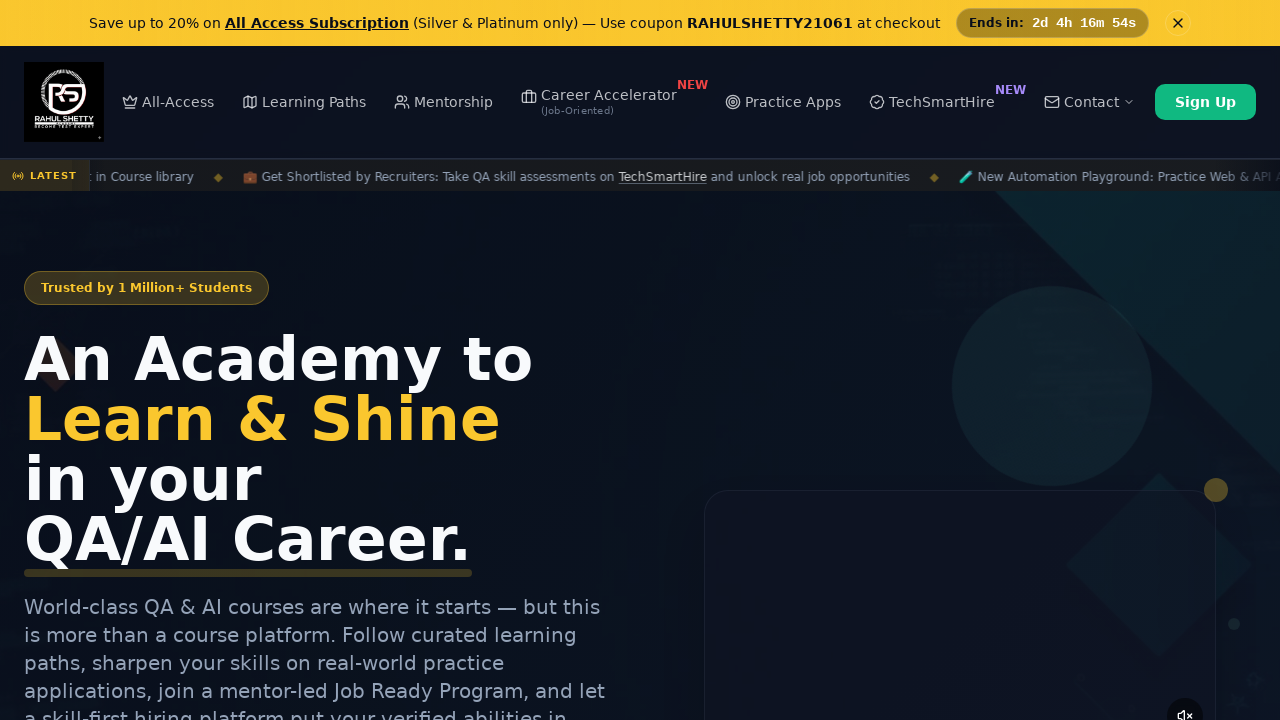

Verified page title is not empty - page loaded successfully
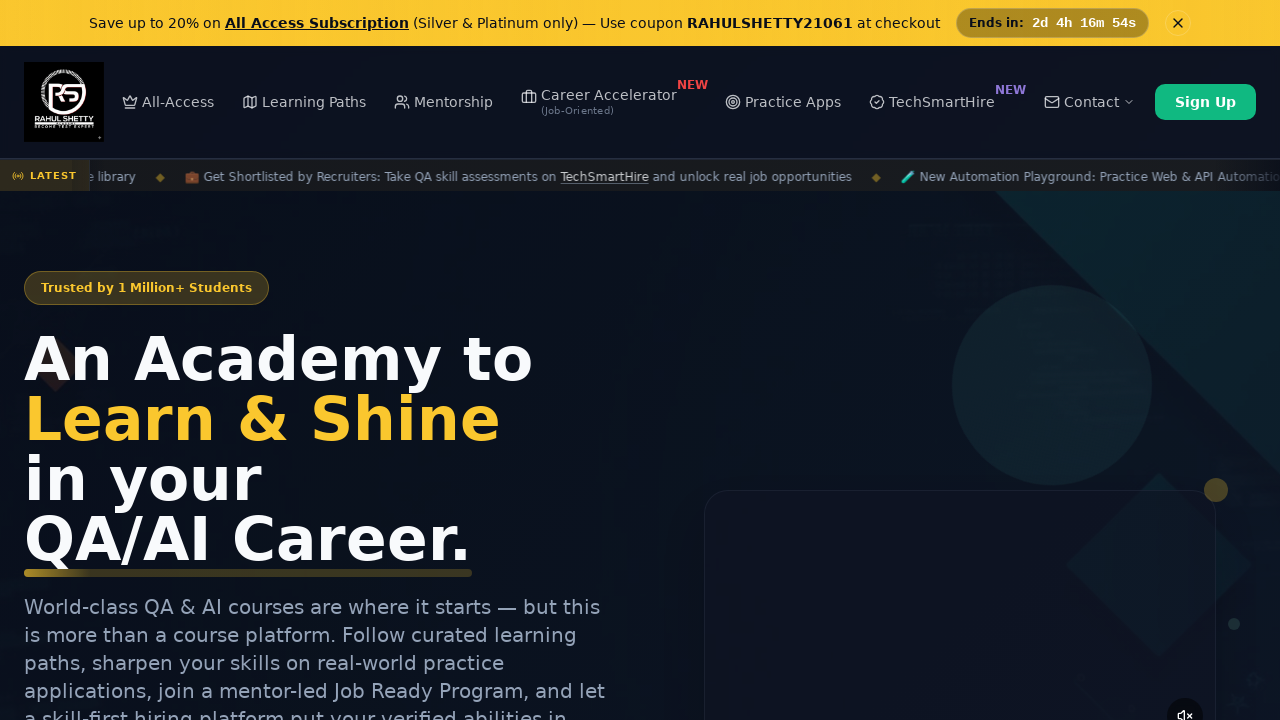

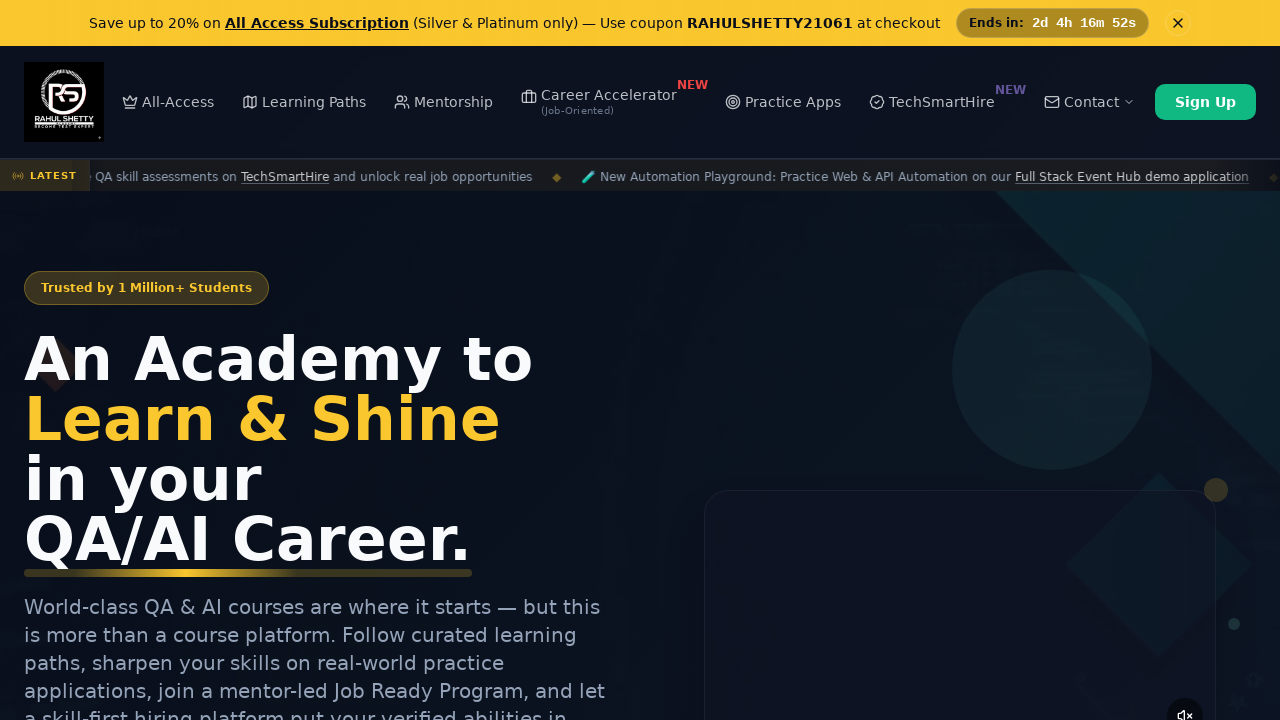